Tests sorting the Due column in ascending order by clicking the column header and verifying the values are sorted correctly using CSS pseudo-class selectors.

Starting URL: http://the-internet.herokuapp.com/tables

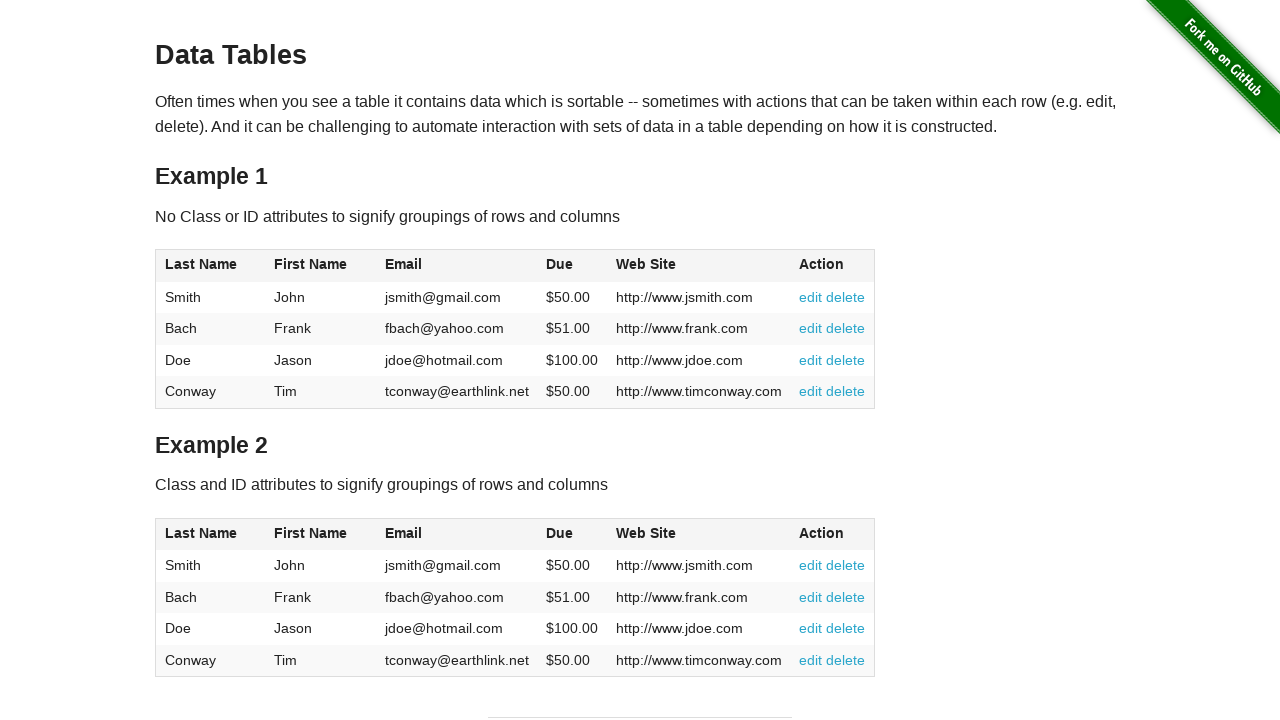

Clicked Due column header to sort in ascending order at (572, 266) on #table1 thead tr th:nth-child(4)
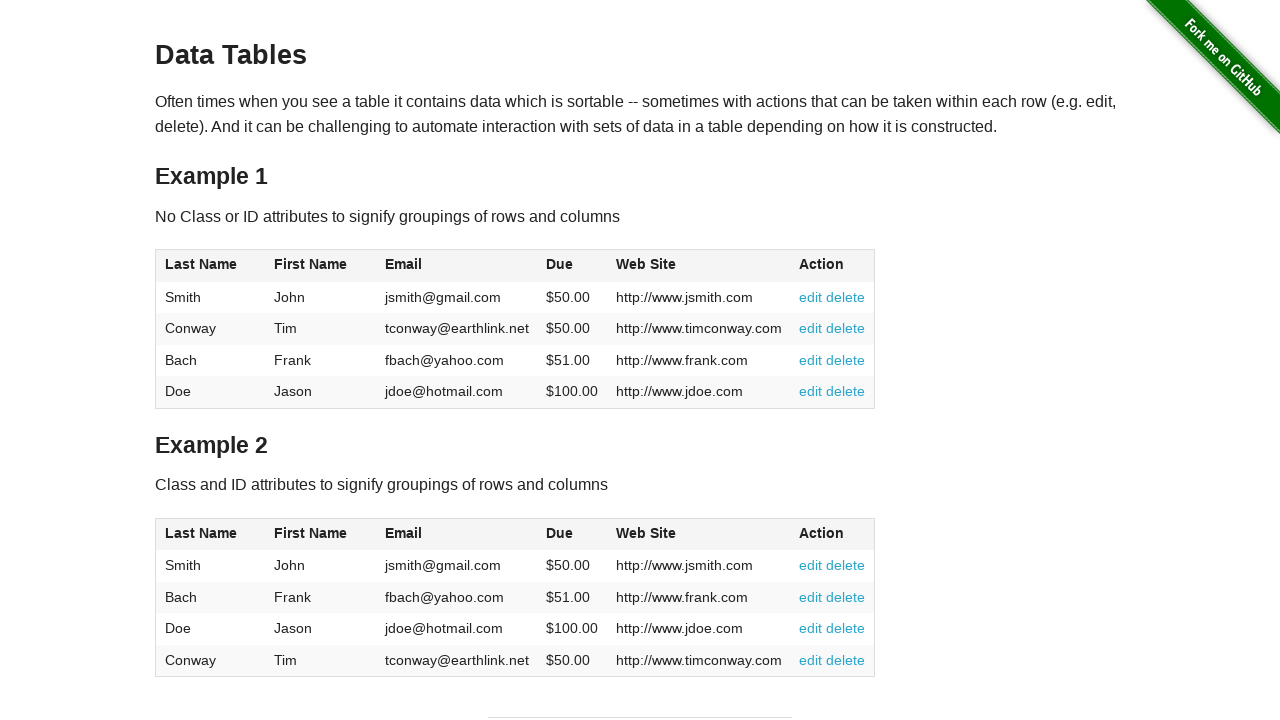

Verified Due column values are present in table body
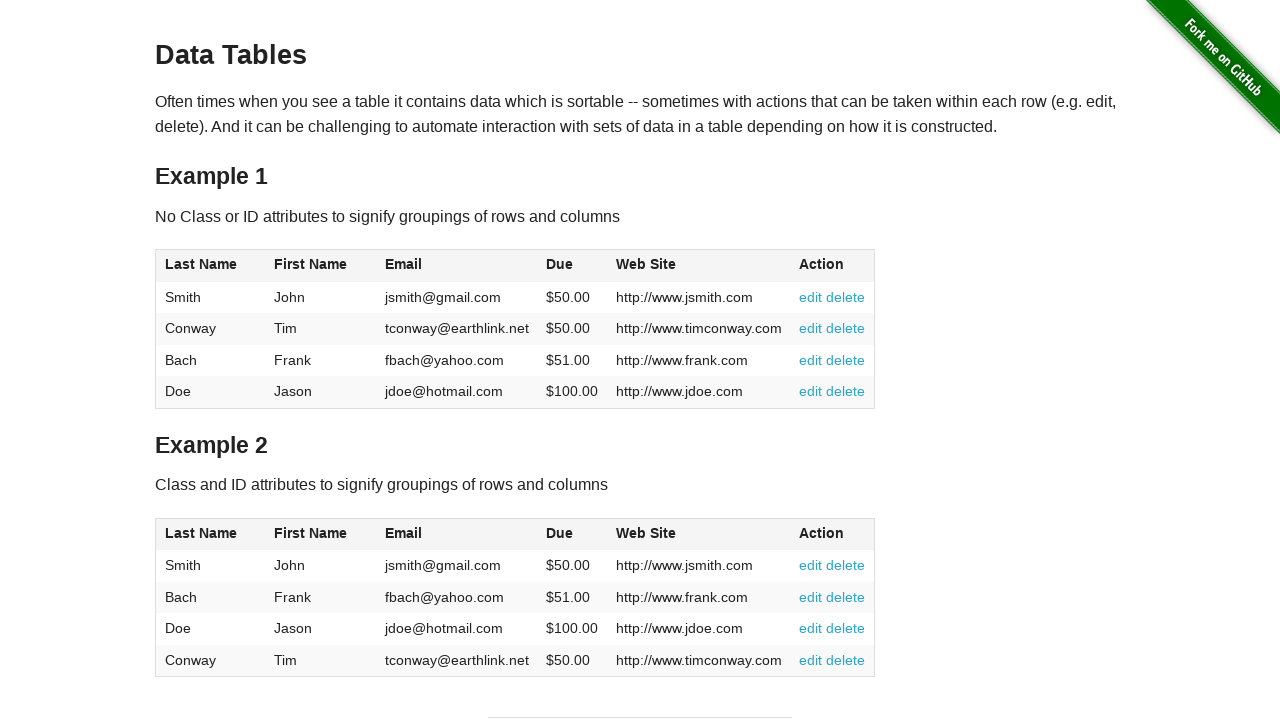

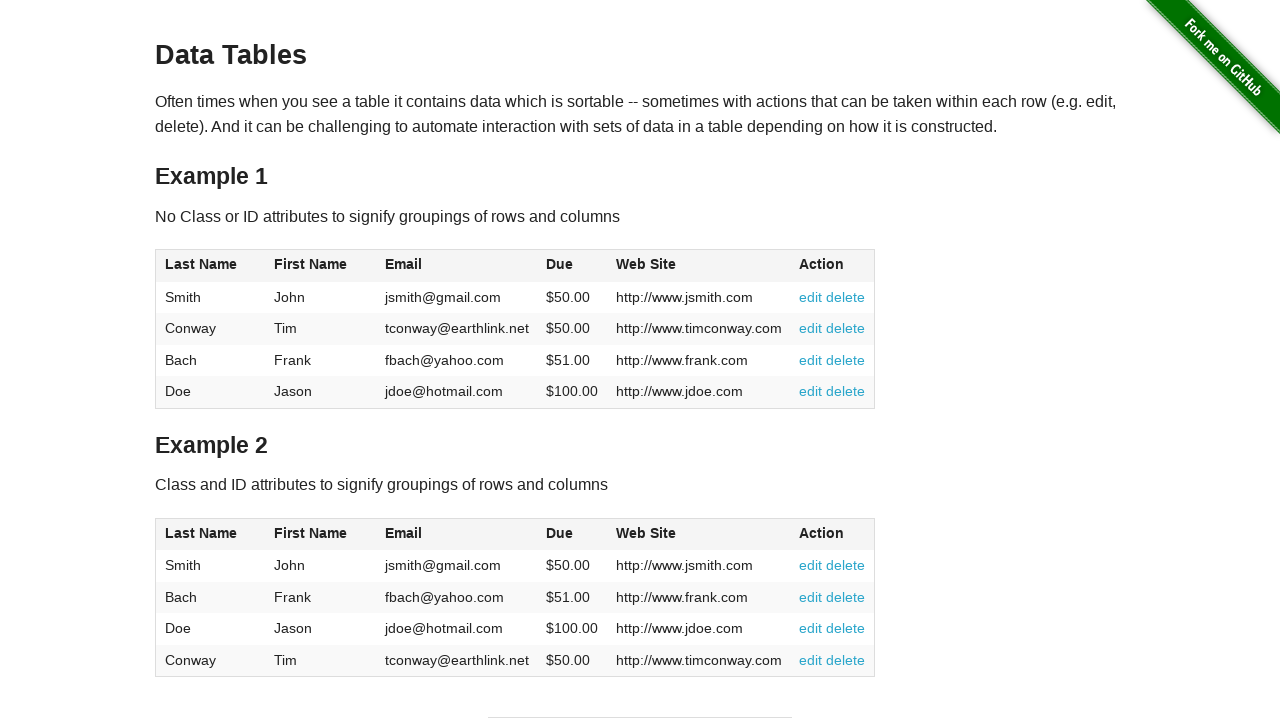